Tests adding products to cart by iterating through all products on a practice e-commerce site and clicking the "Add to Cart" button for any product containing "Cucumber" in its name.

Starting URL: https://rahulshettyacademy.com/seleniumPractise/

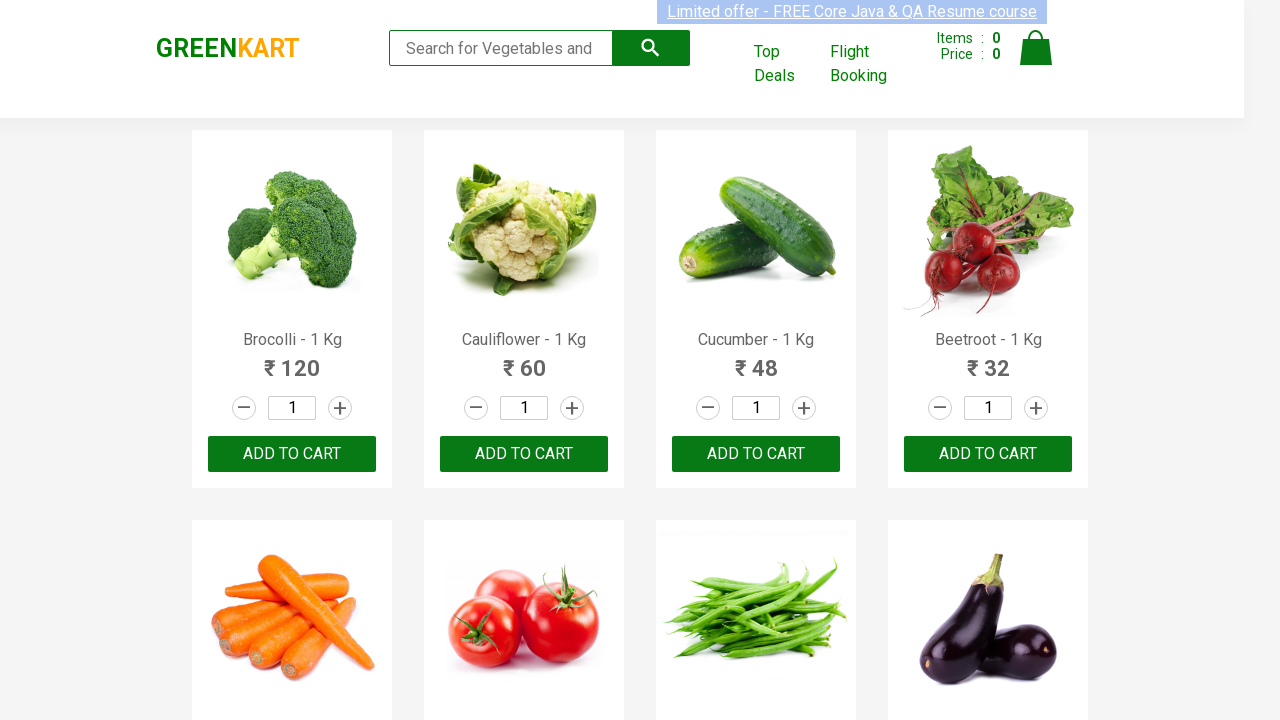

Waited for product name elements to load
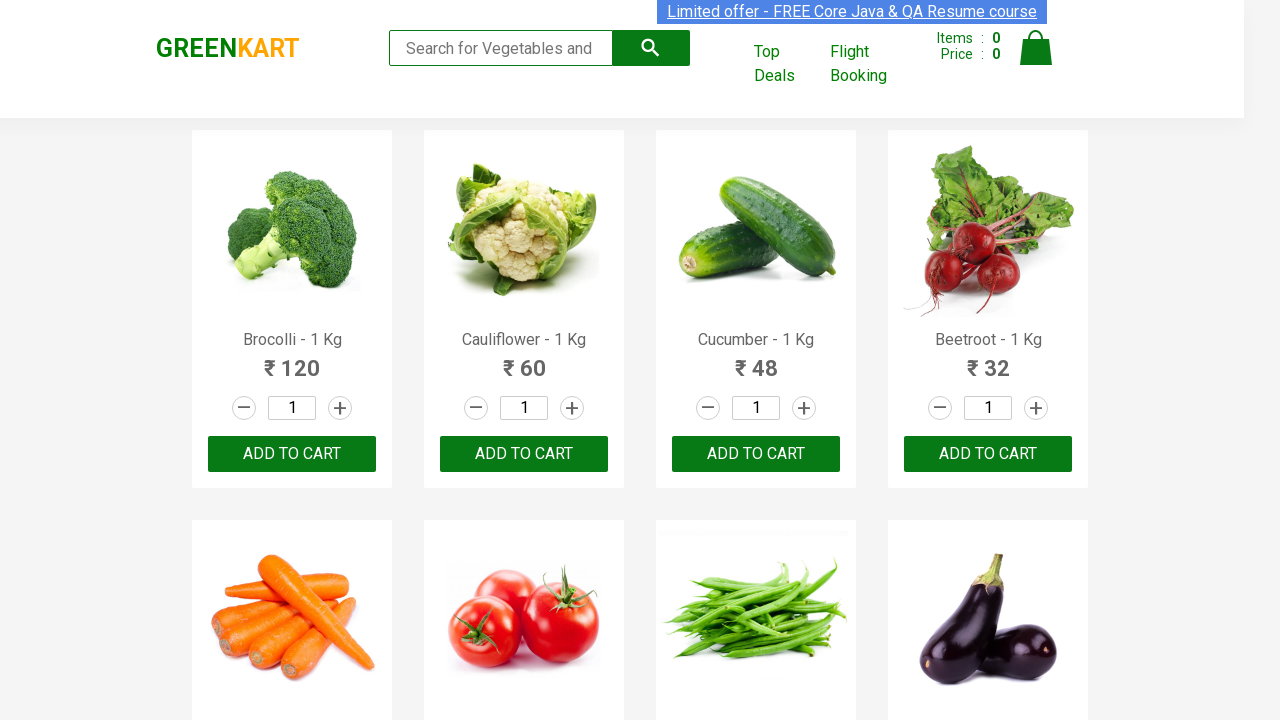

Retrieved all product name elements from page
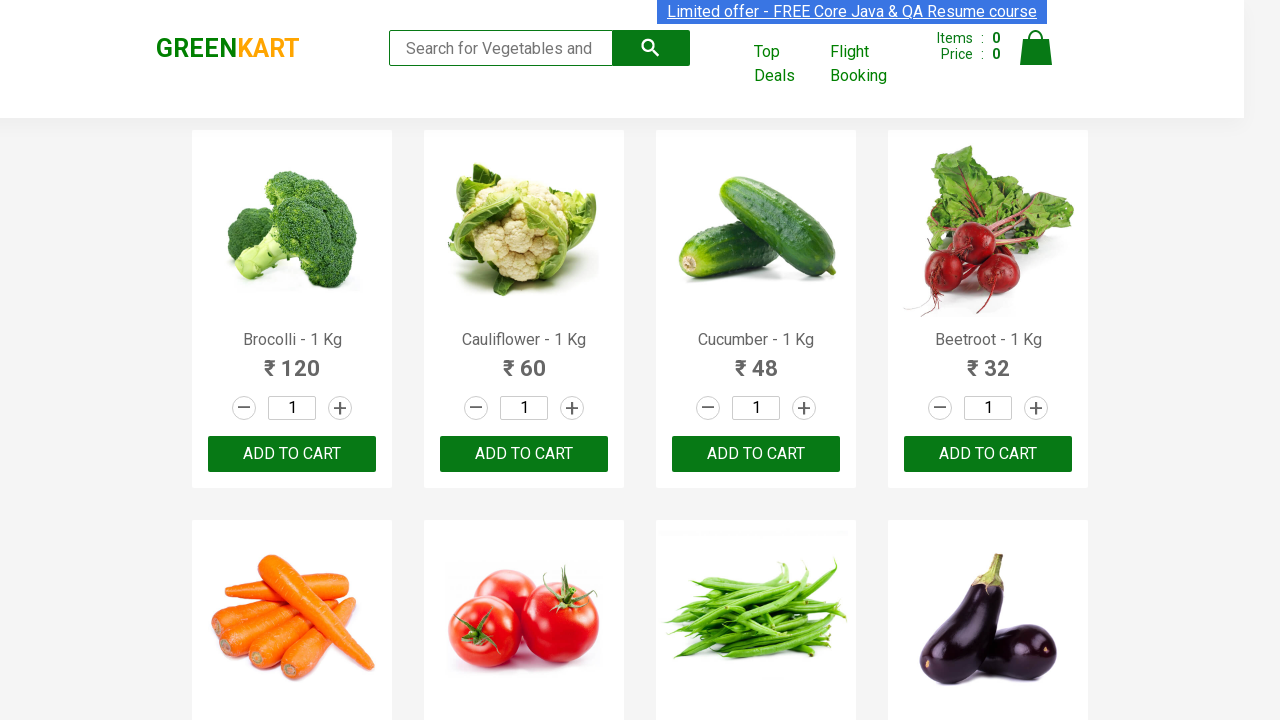

Checked product 1: 'Brocolli - 1 Kg'
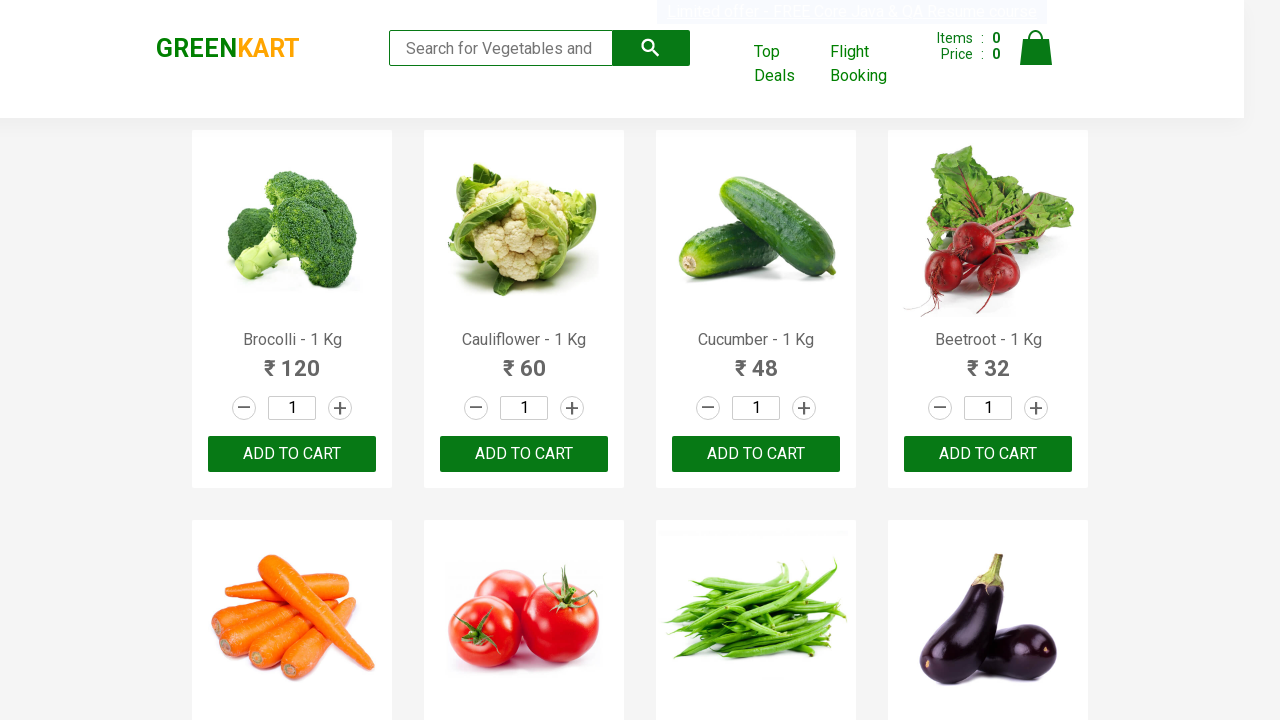

Checked product 2: 'Cauliflower - 1 Kg'
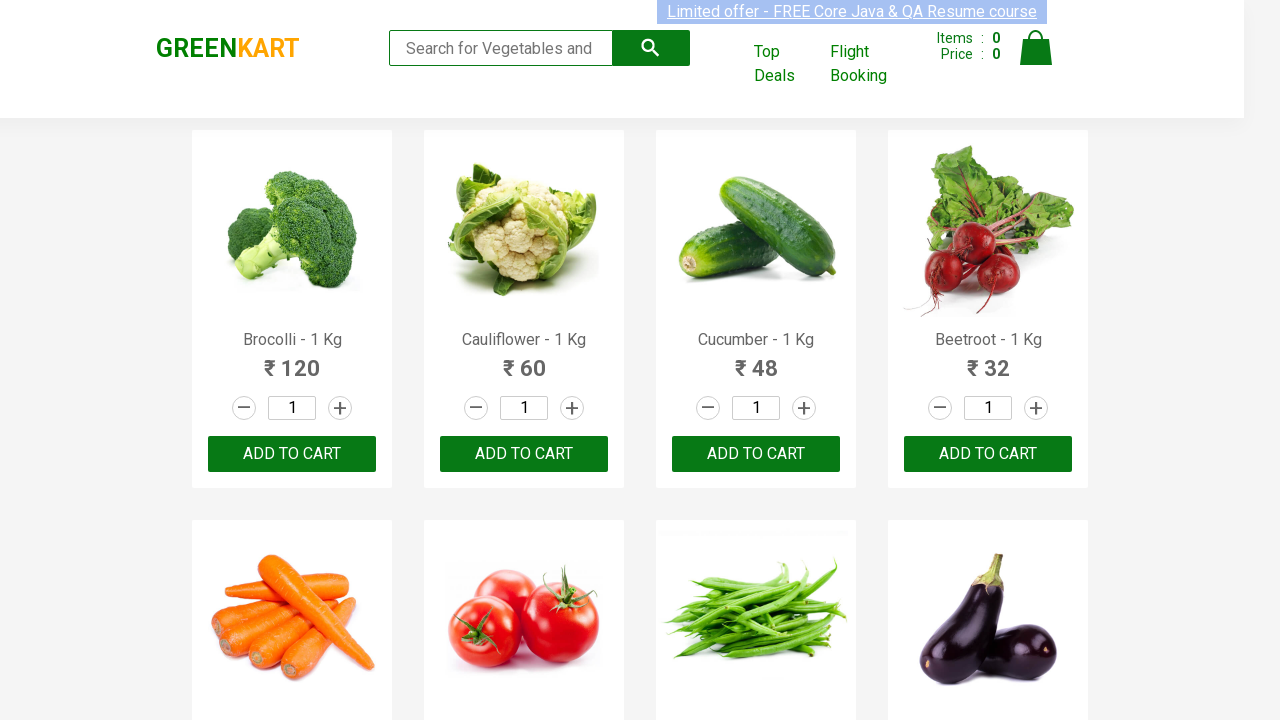

Checked product 3: 'Cucumber - 1 Kg'
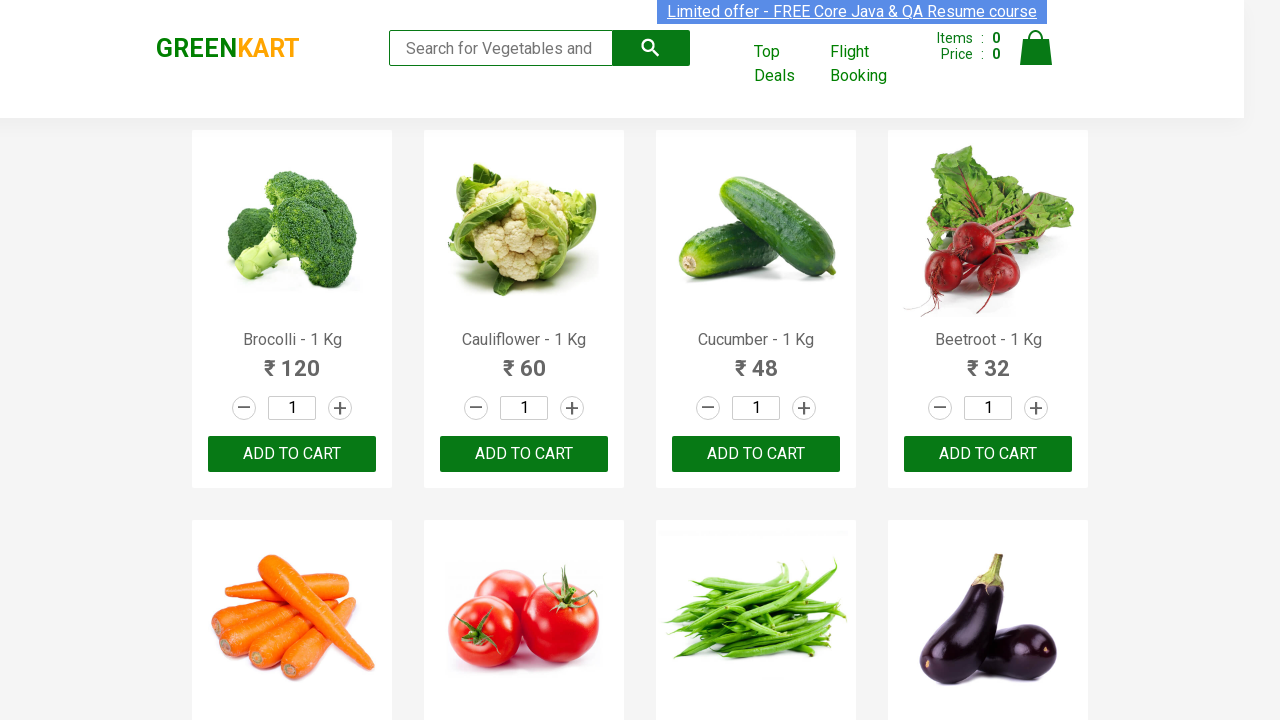

Retrieved all 'Add to Cart' buttons for product 3
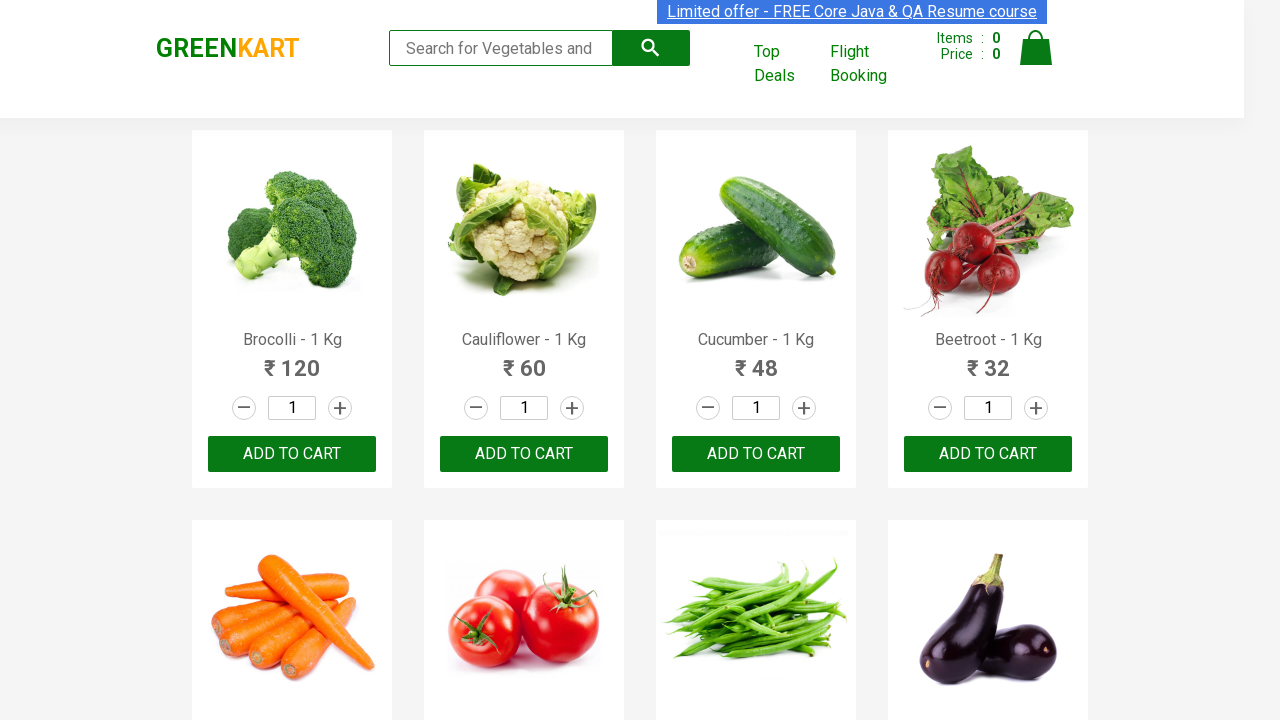

Clicked 'Add to Cart' button for Cucumber product: 'Cucumber - 1 Kg' at (756, 454) on div.product-action button >> nth=2
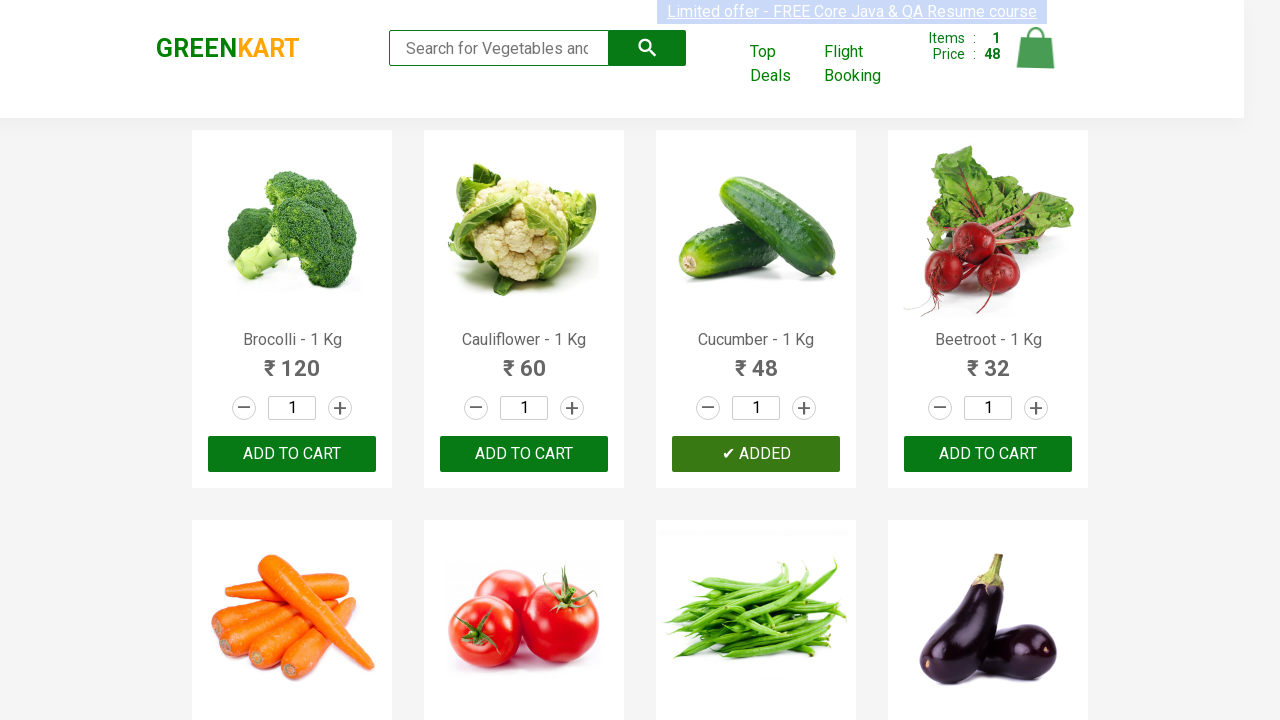

Checked product 4: 'Beetroot - 1 Kg'
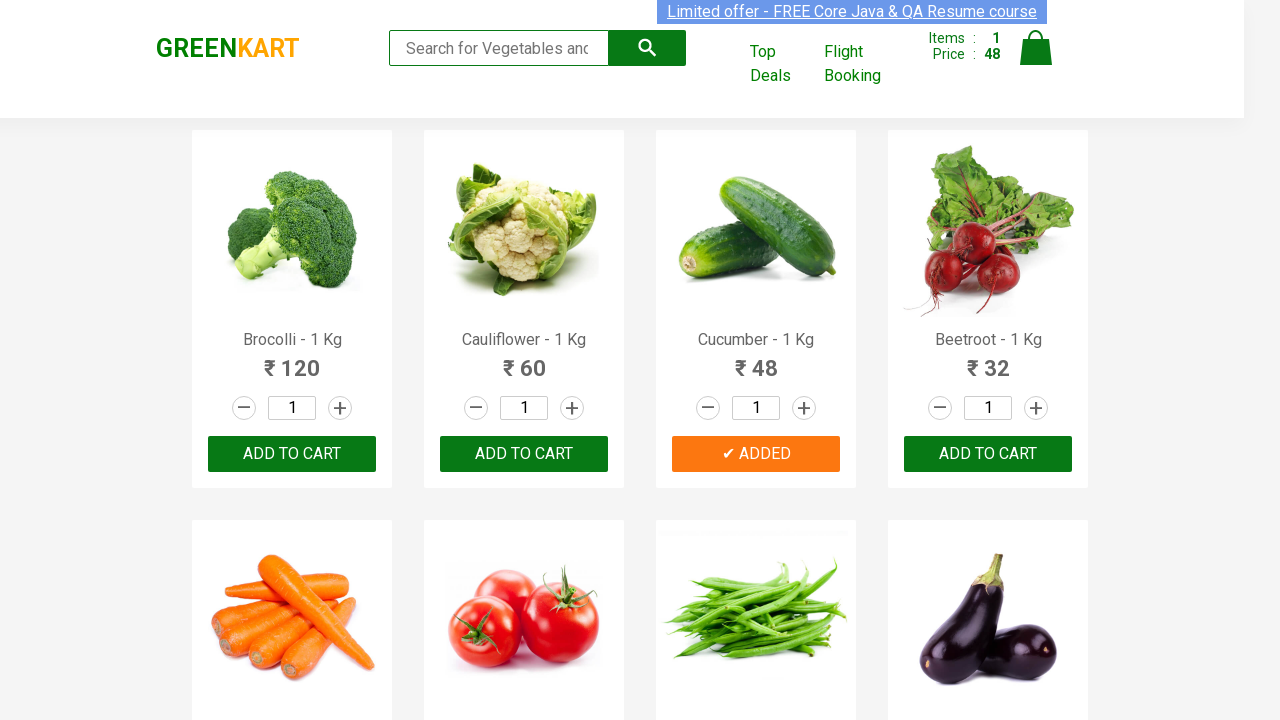

Checked product 5: 'Carrot - 1 Kg'
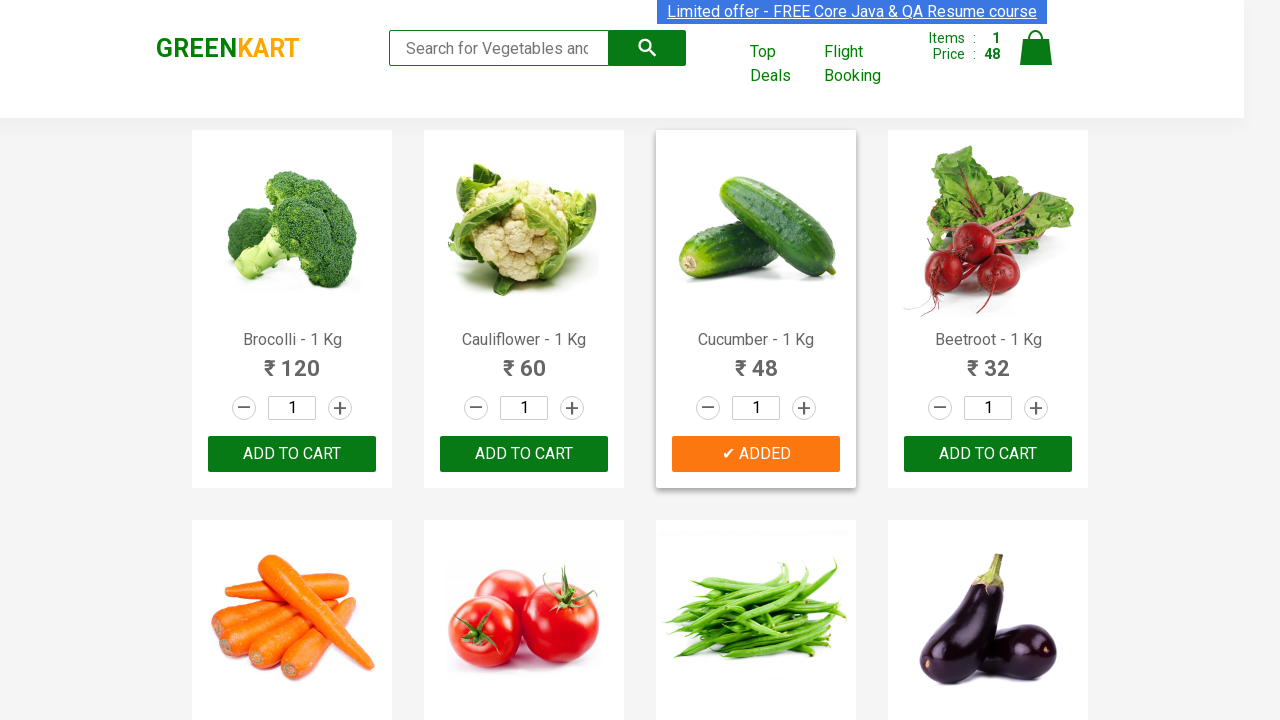

Checked product 6: 'Tomato - 1 Kg'
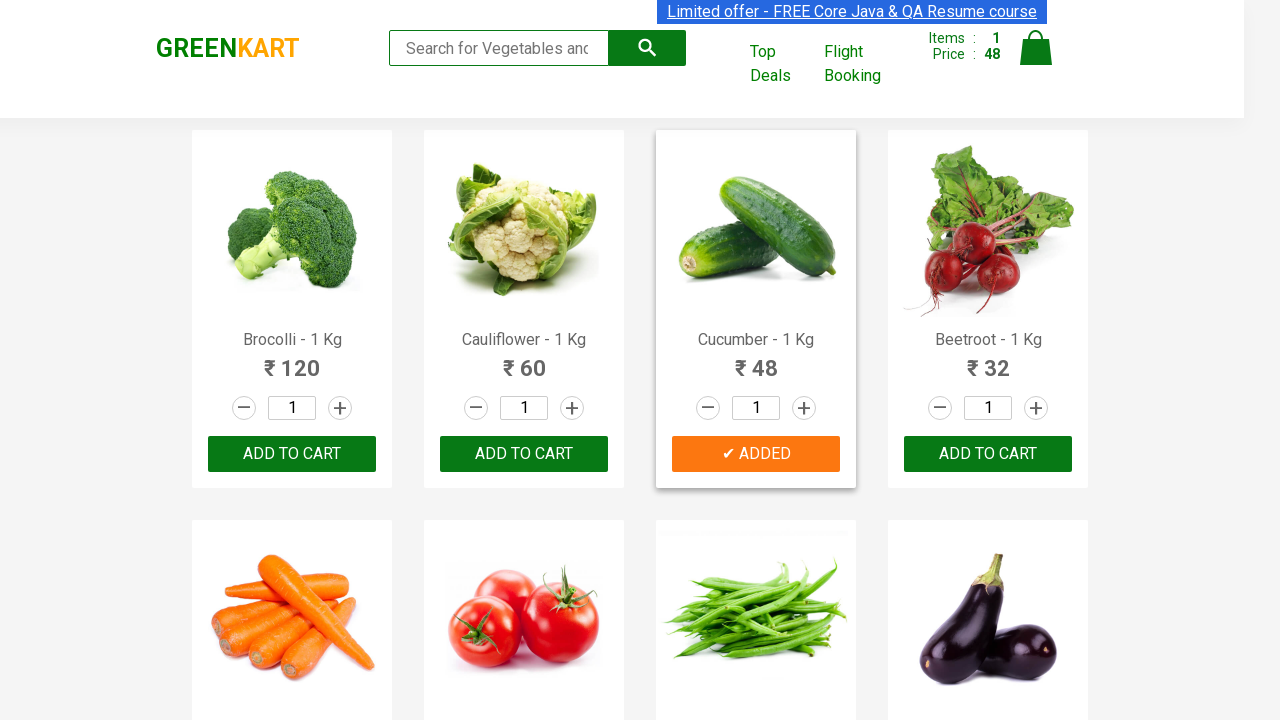

Checked product 7: 'Beans - 1 Kg'
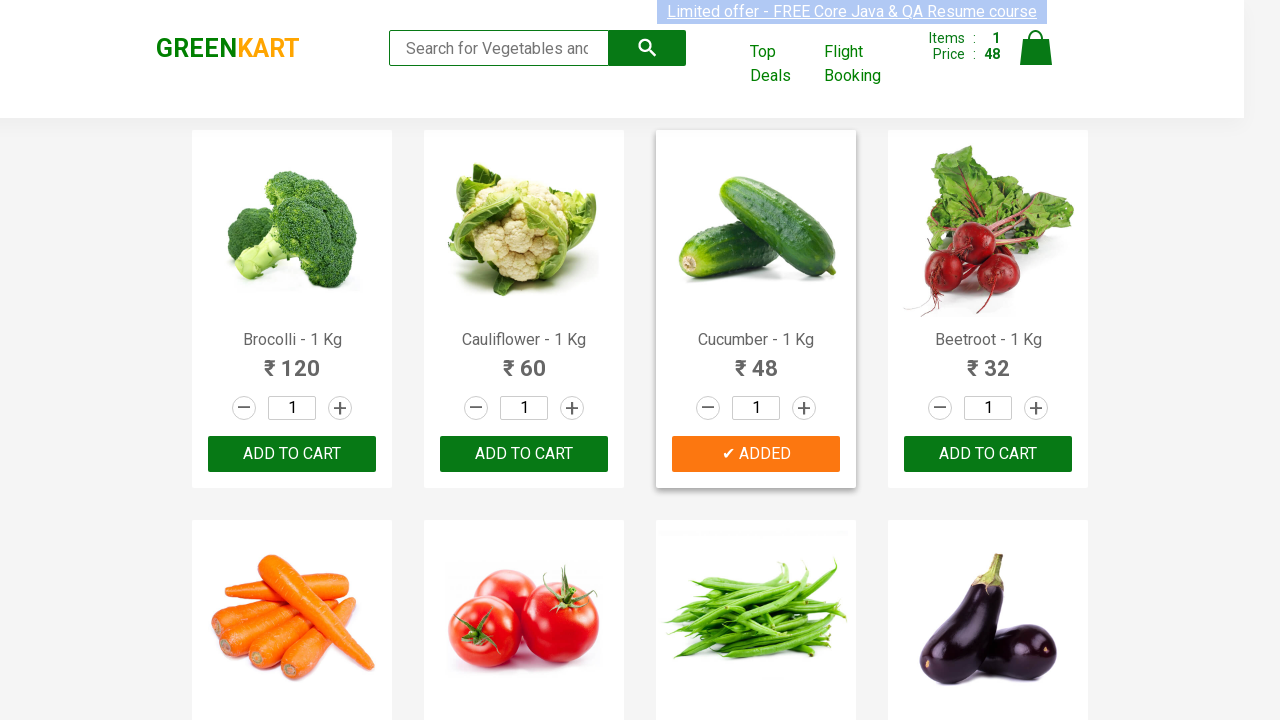

Checked product 8: 'Brinjal - 1 Kg'
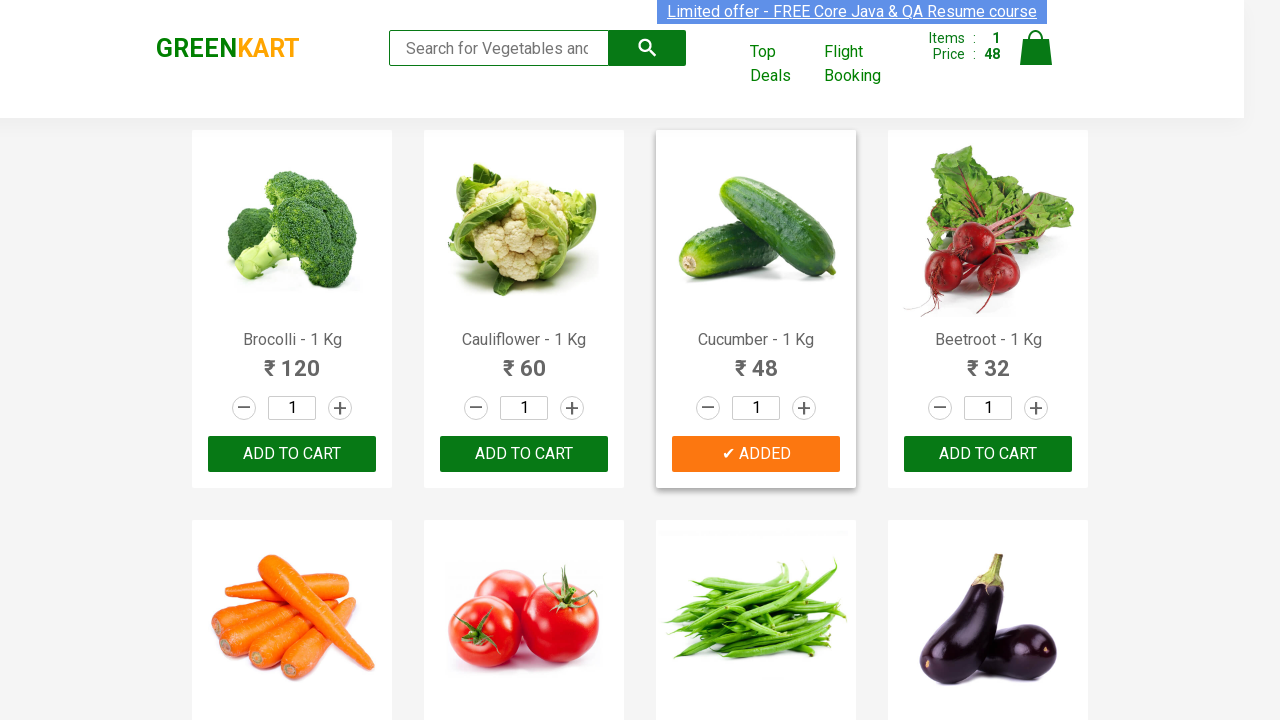

Checked product 9: 'Capsicum'
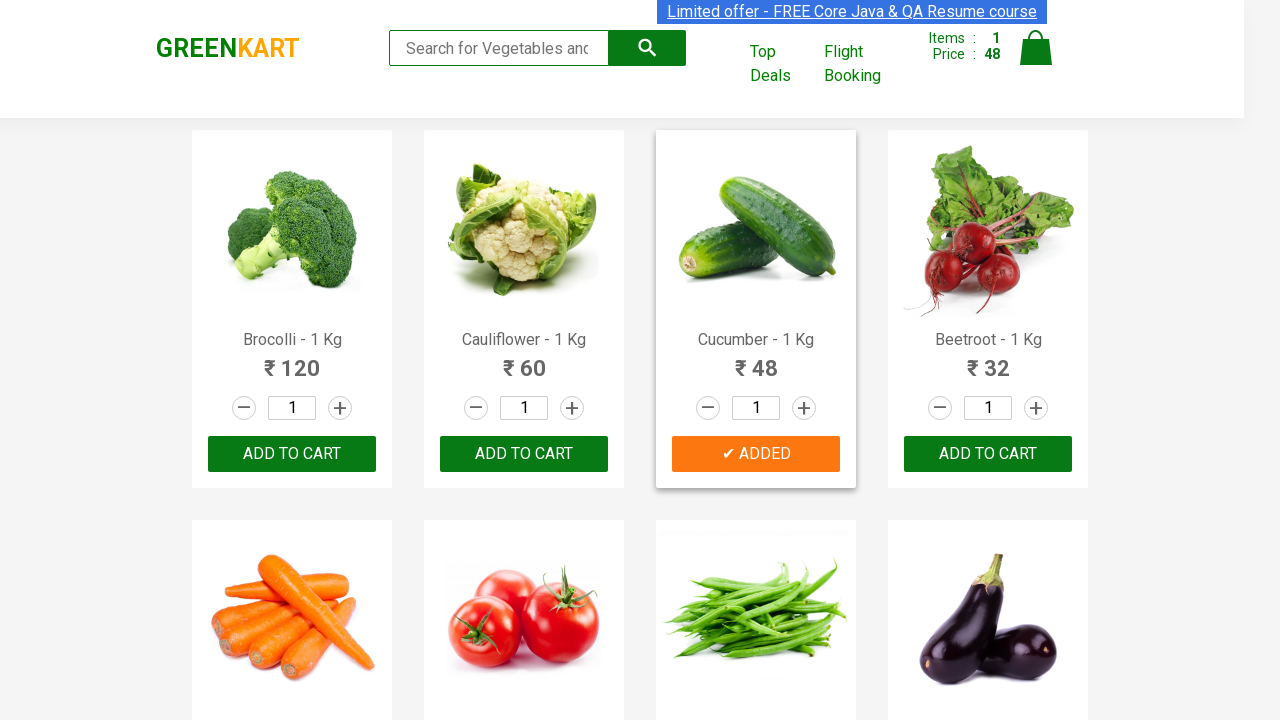

Checked product 10: 'Mushroom - 1 Kg'
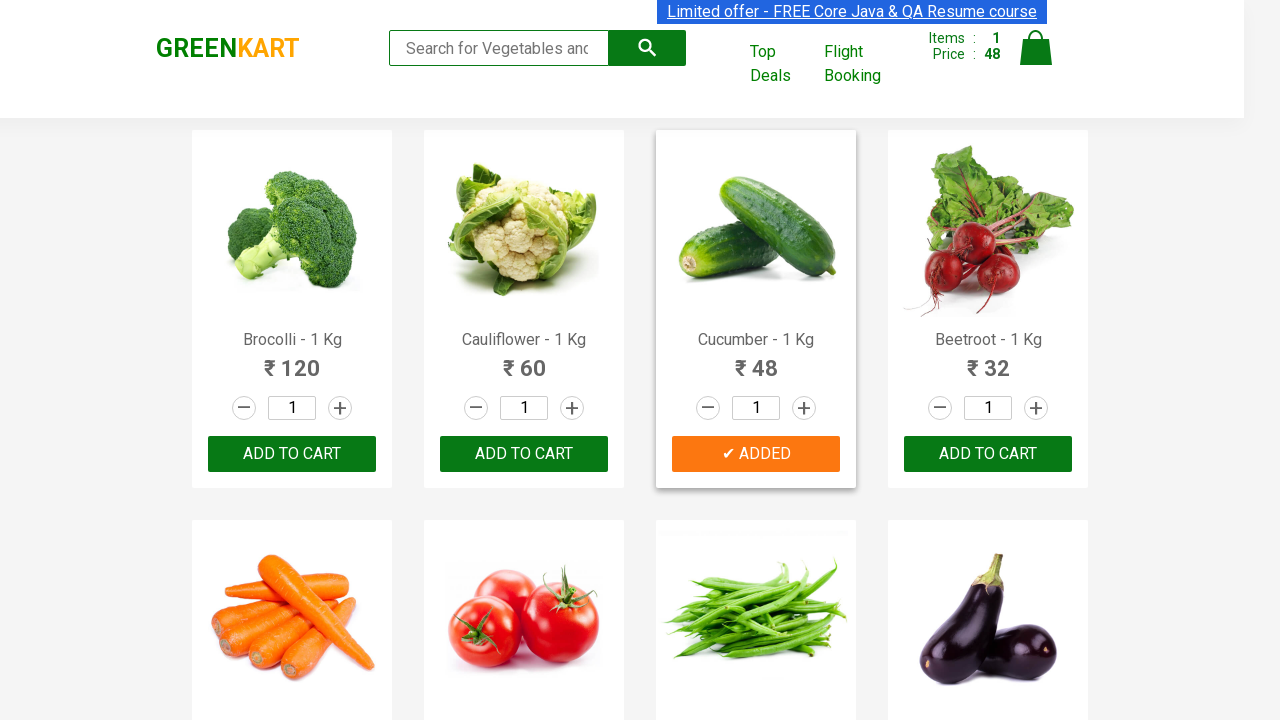

Checked product 11: 'Potato - 1 Kg'
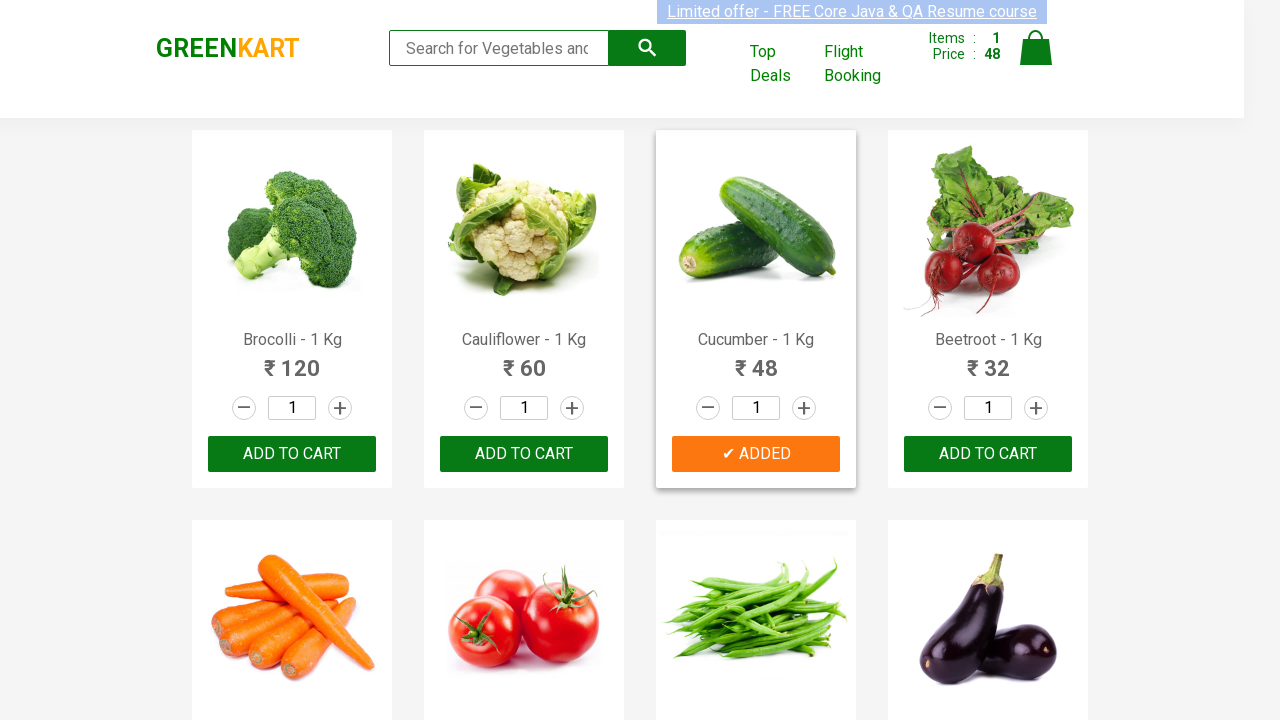

Checked product 12: 'Pumpkin - 1 Kg'
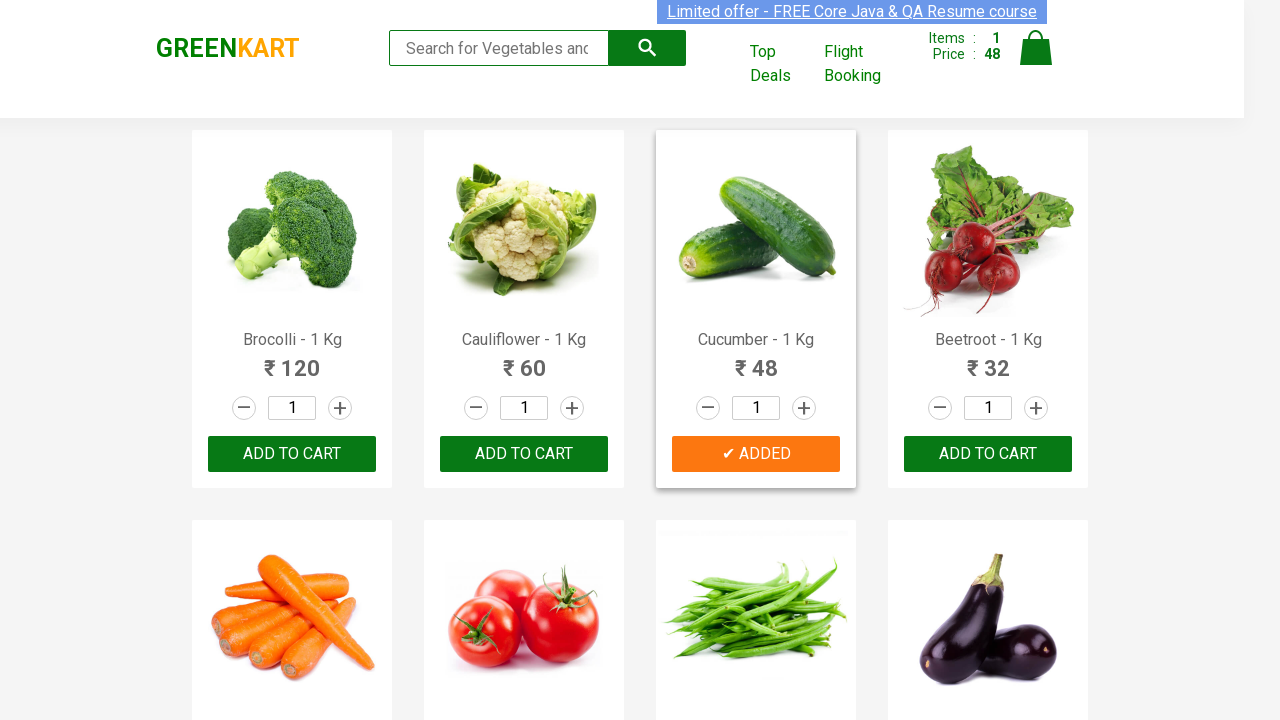

Checked product 13: 'Corn - 1 Kg'
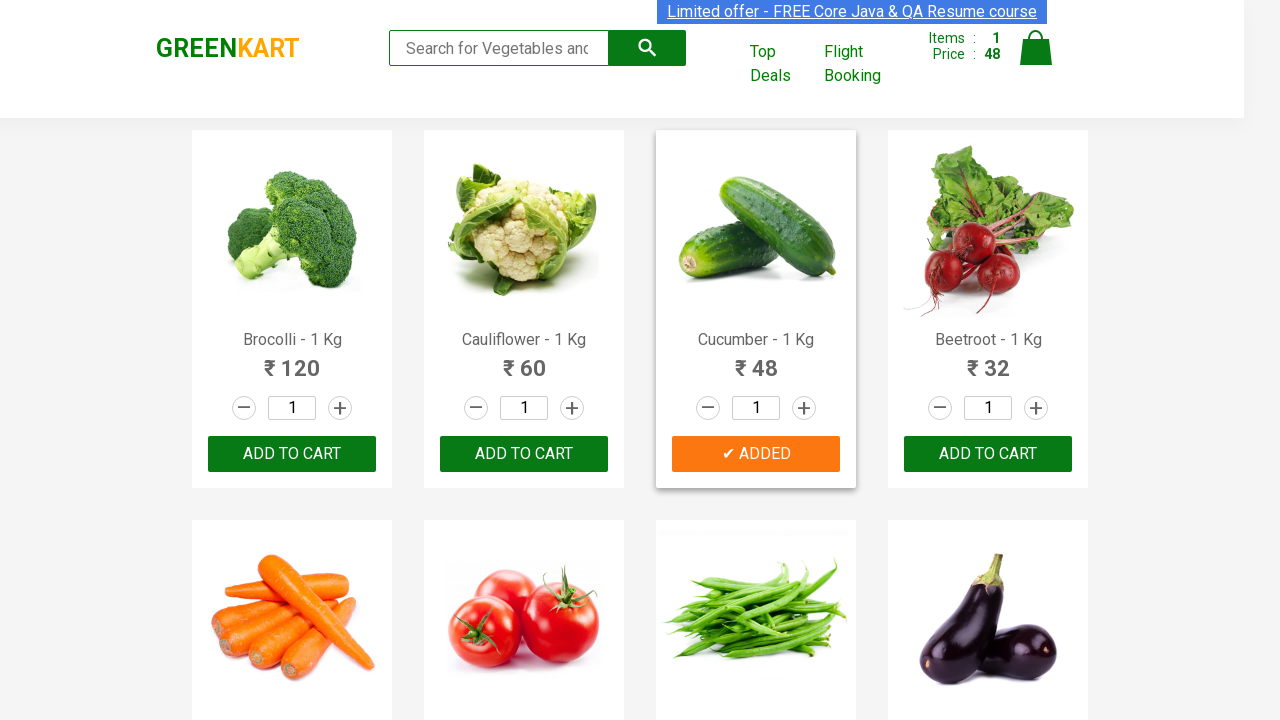

Checked product 14: 'Onion - 1 Kg'
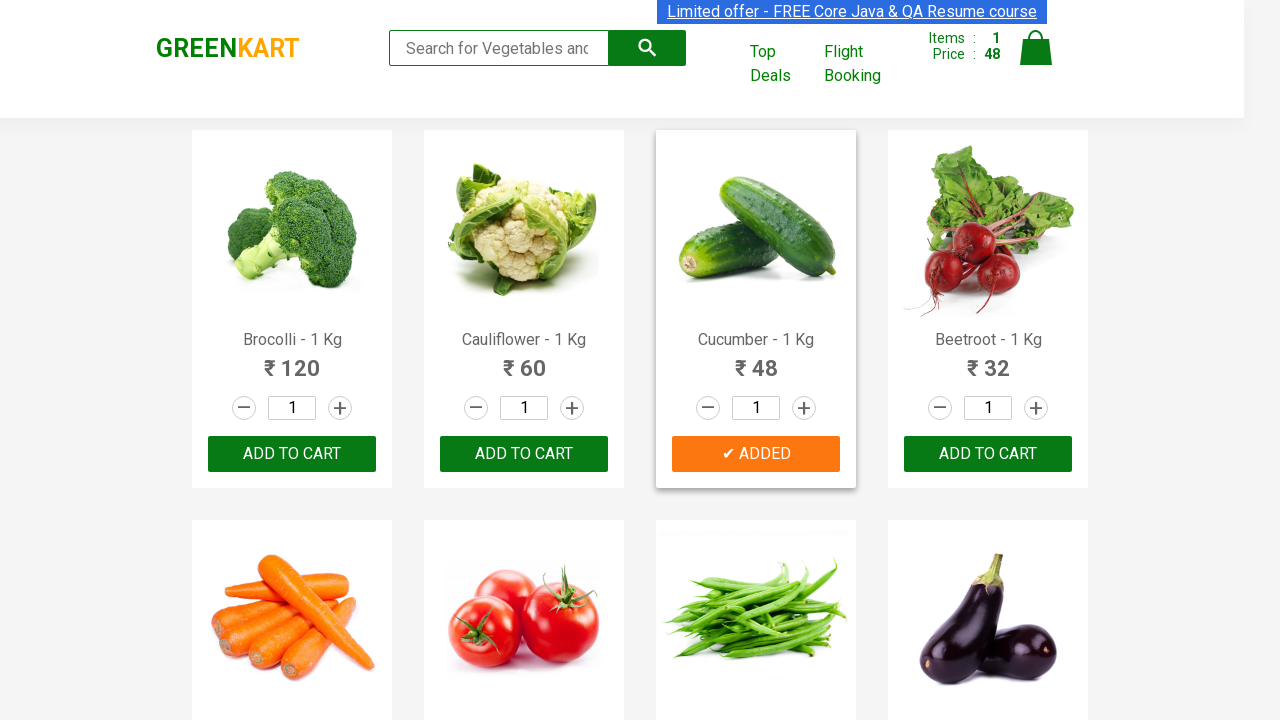

Checked product 15: 'Apple - 1 Kg'
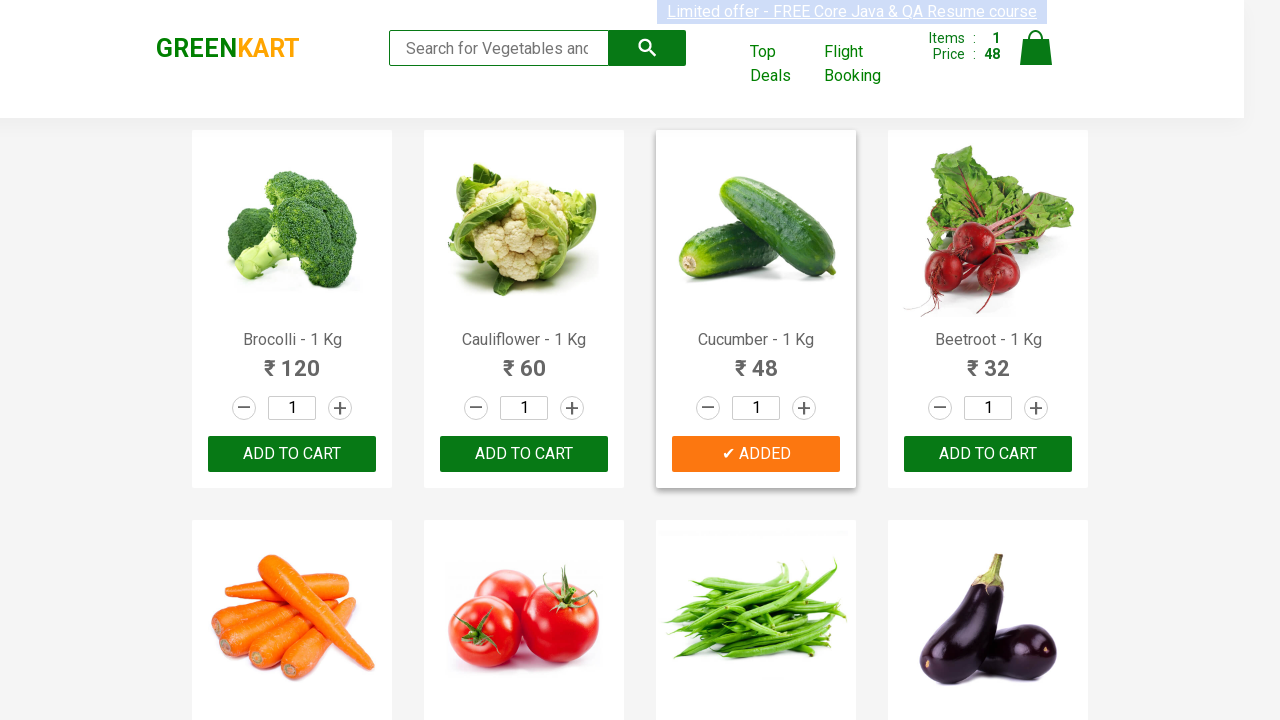

Checked product 16: 'Banana - 1 Kg'
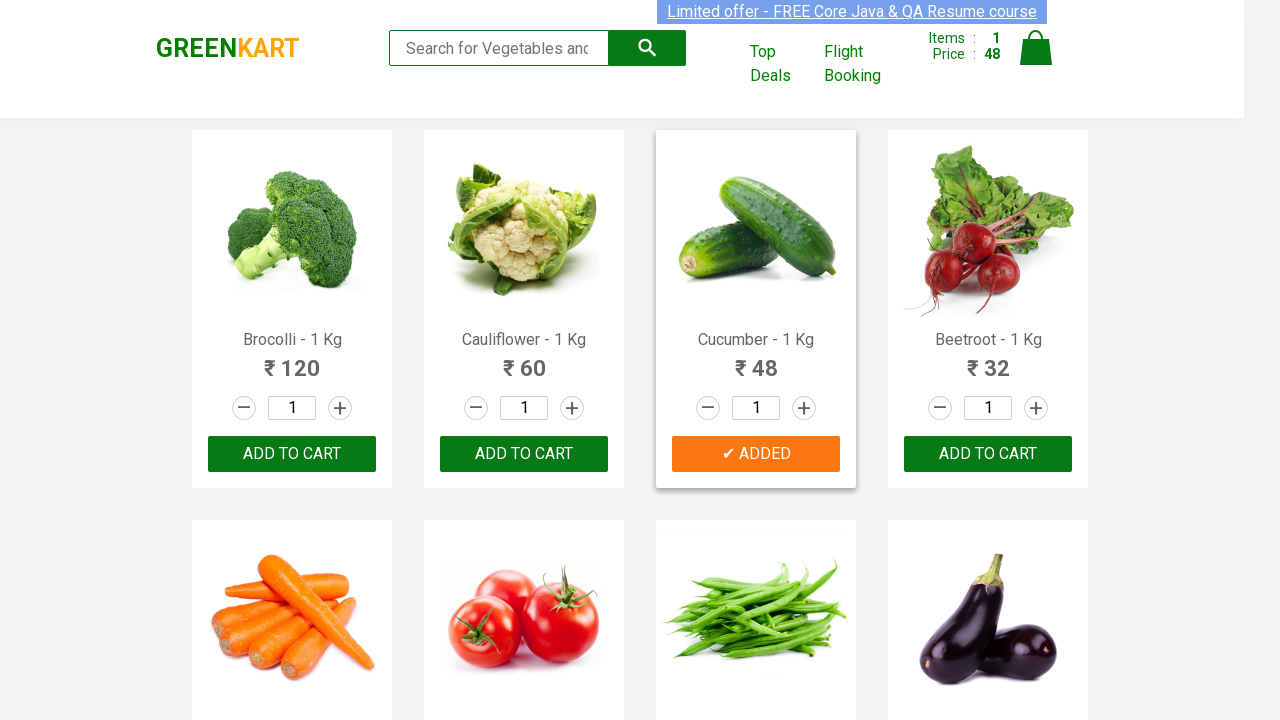

Checked product 17: 'Grapes - 1 Kg'
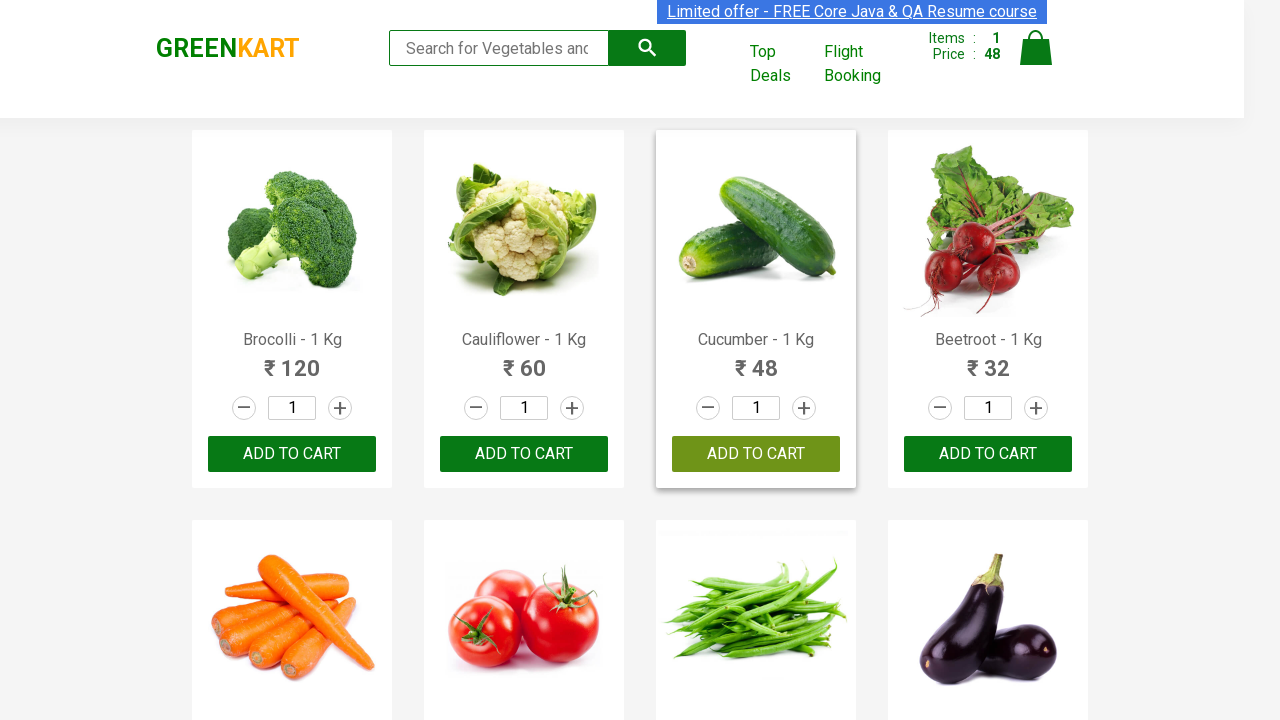

Checked product 18: 'Mango - 1 Kg'
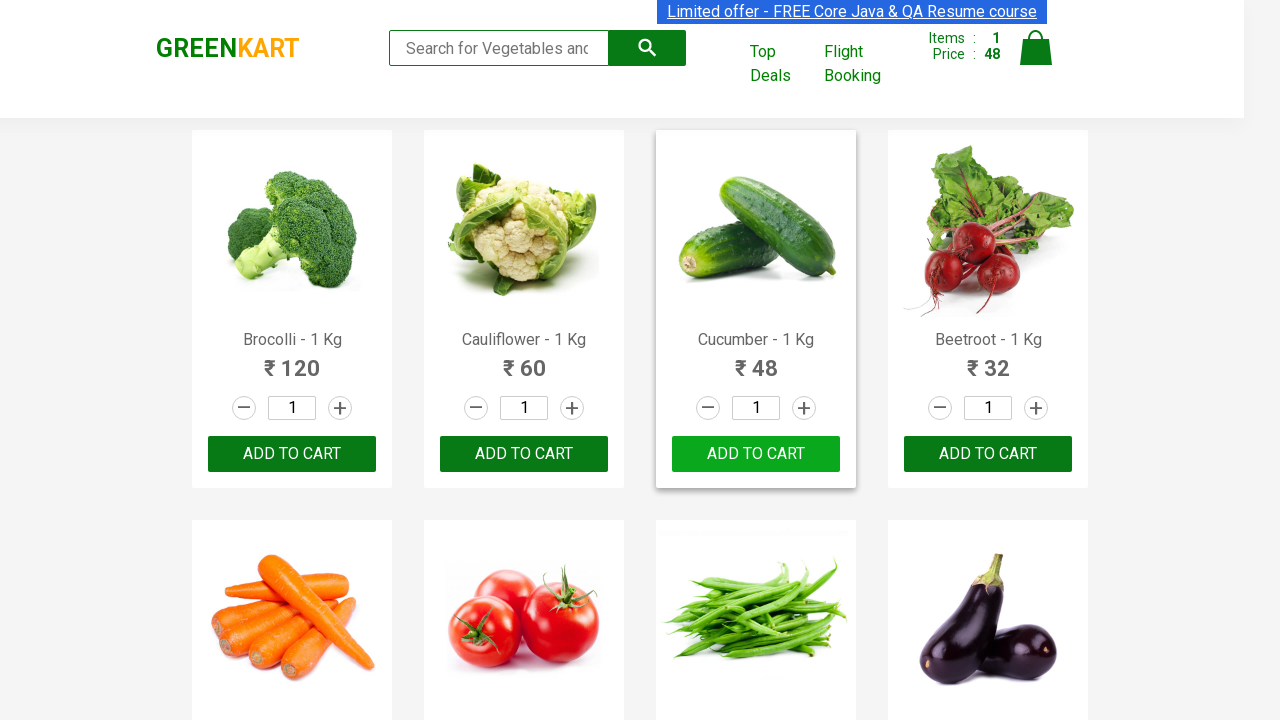

Checked product 19: 'Musk Melon - 1 Kg'
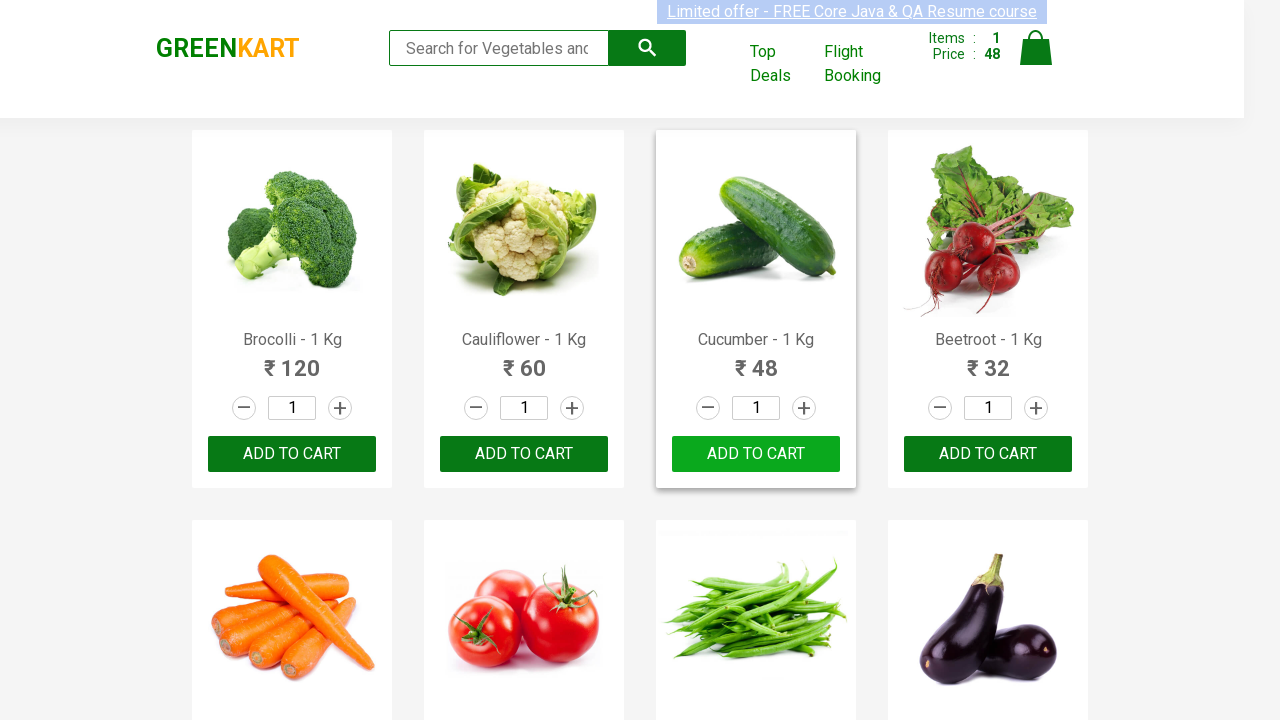

Checked product 20: 'Orange - 1 Kg'
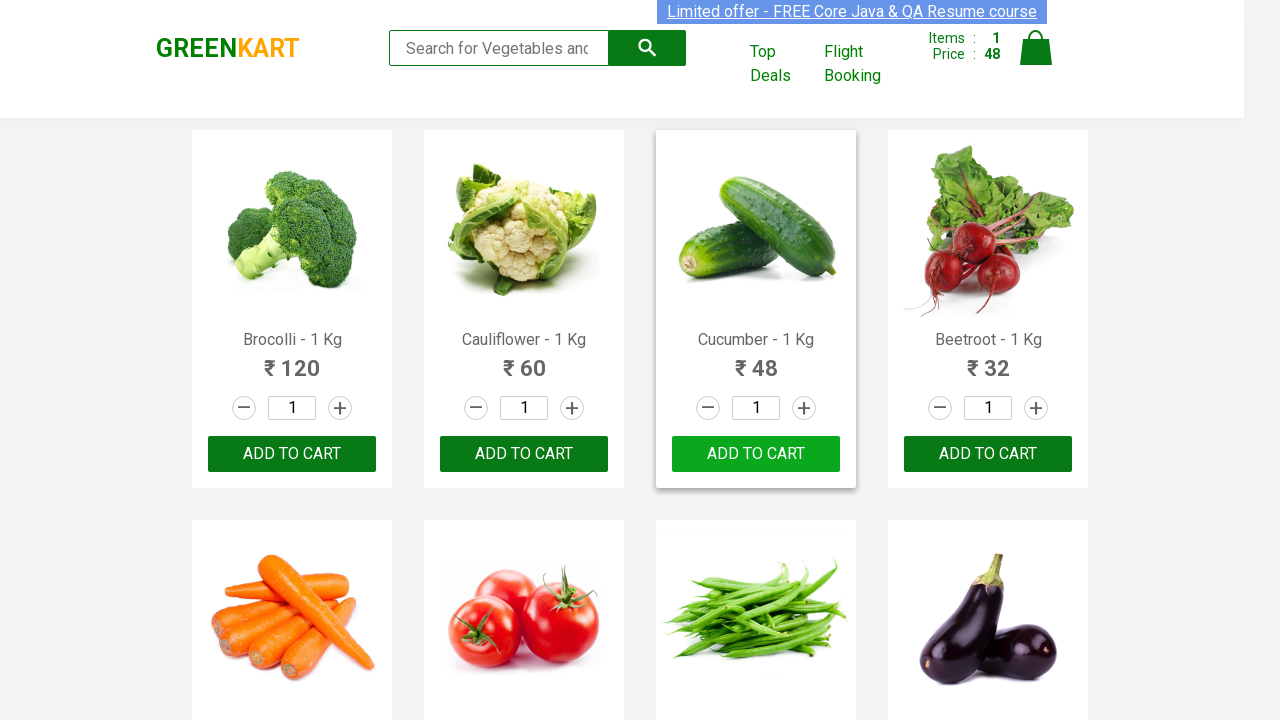

Checked product 21: 'Pears - 1 Kg'
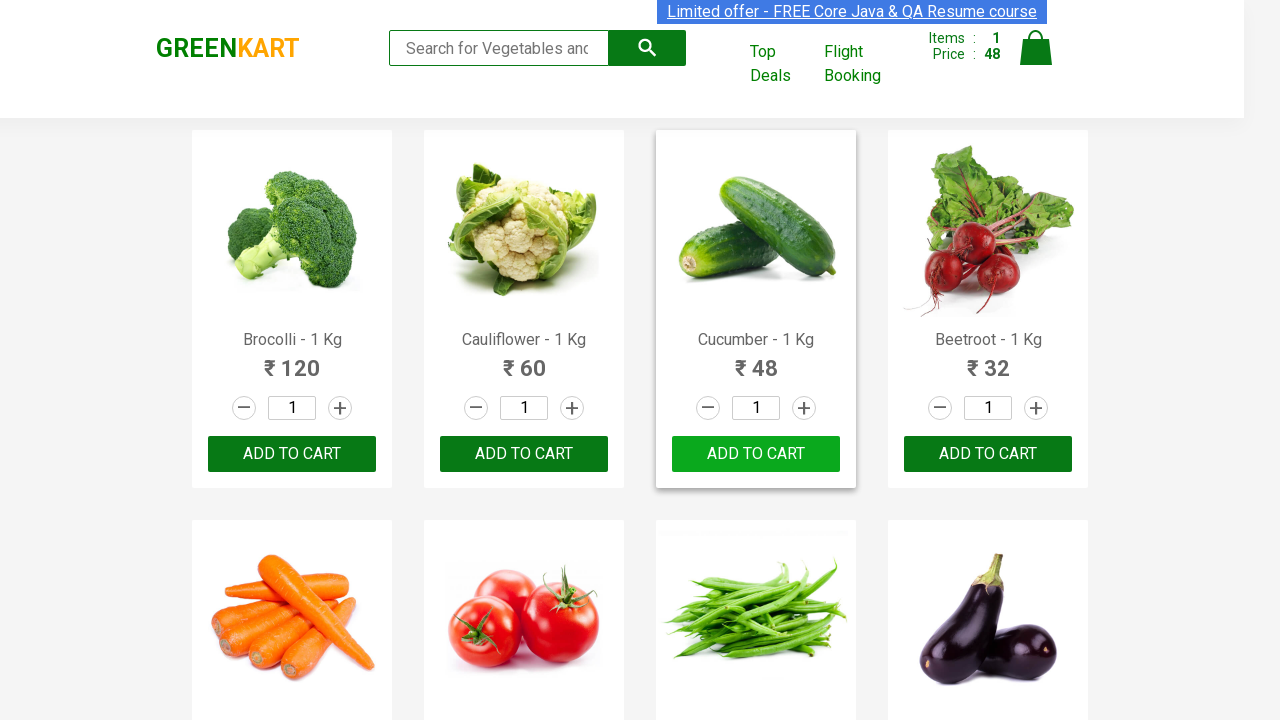

Checked product 22: 'Pomegranate - 1 Kg'
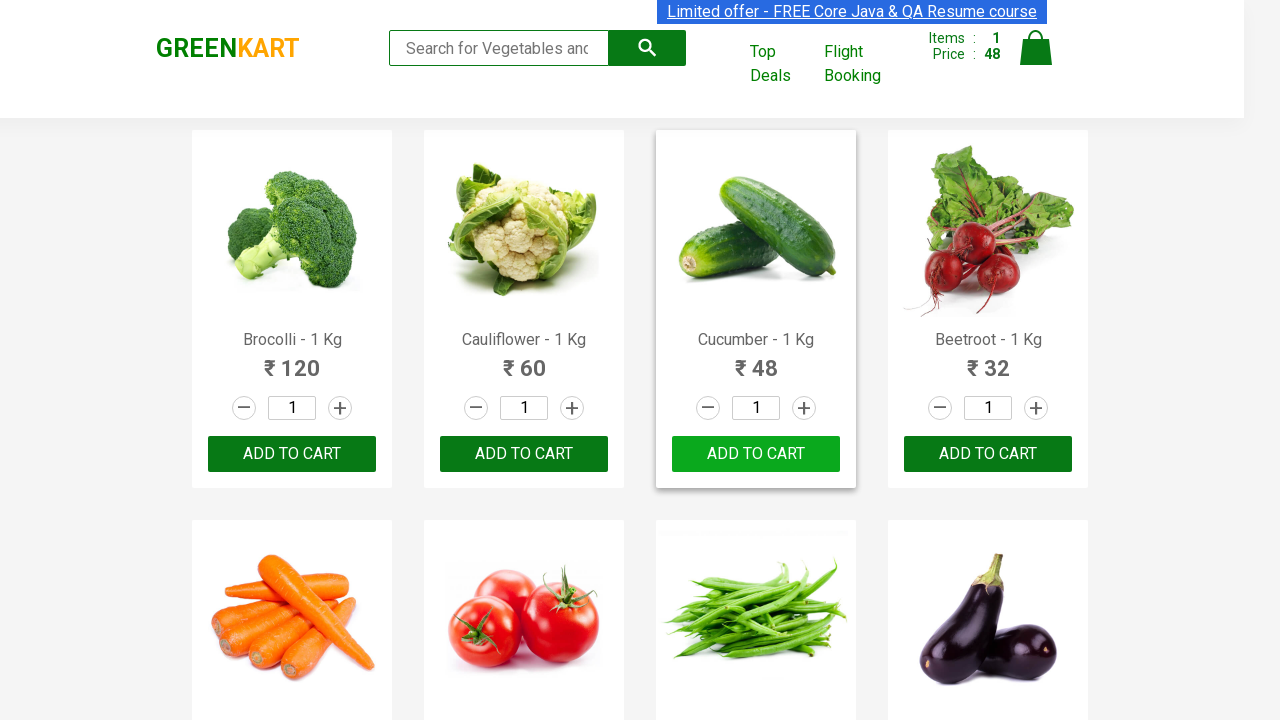

Checked product 23: 'Raspberry - 1/4 Kg'
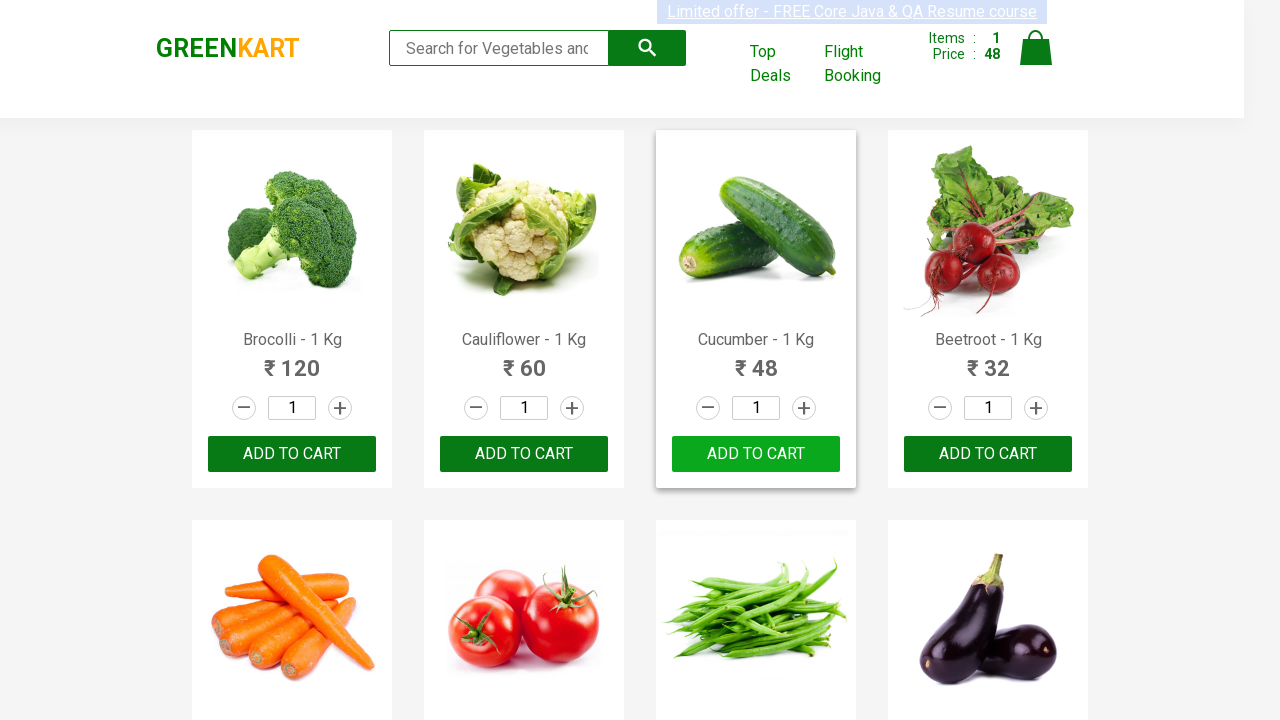

Checked product 24: 'Strawberry - 1/4 Kg'
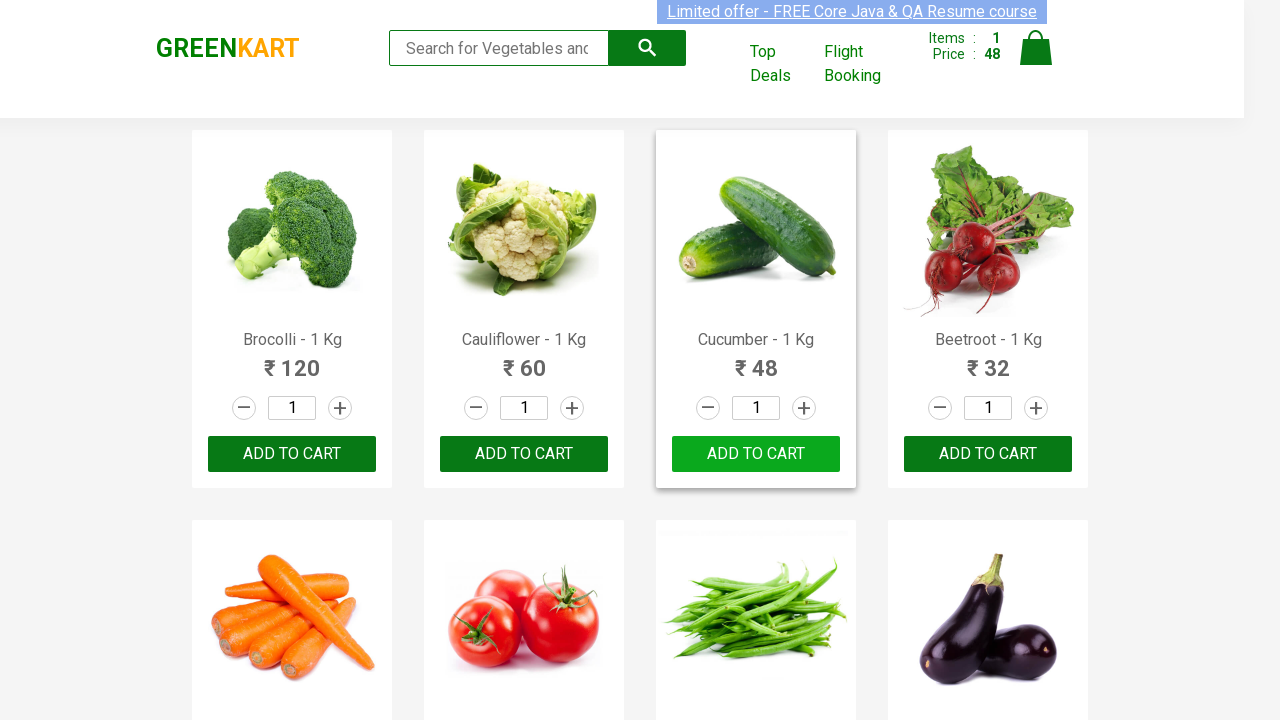

Checked product 25: 'Water Melon - 1 Kg'
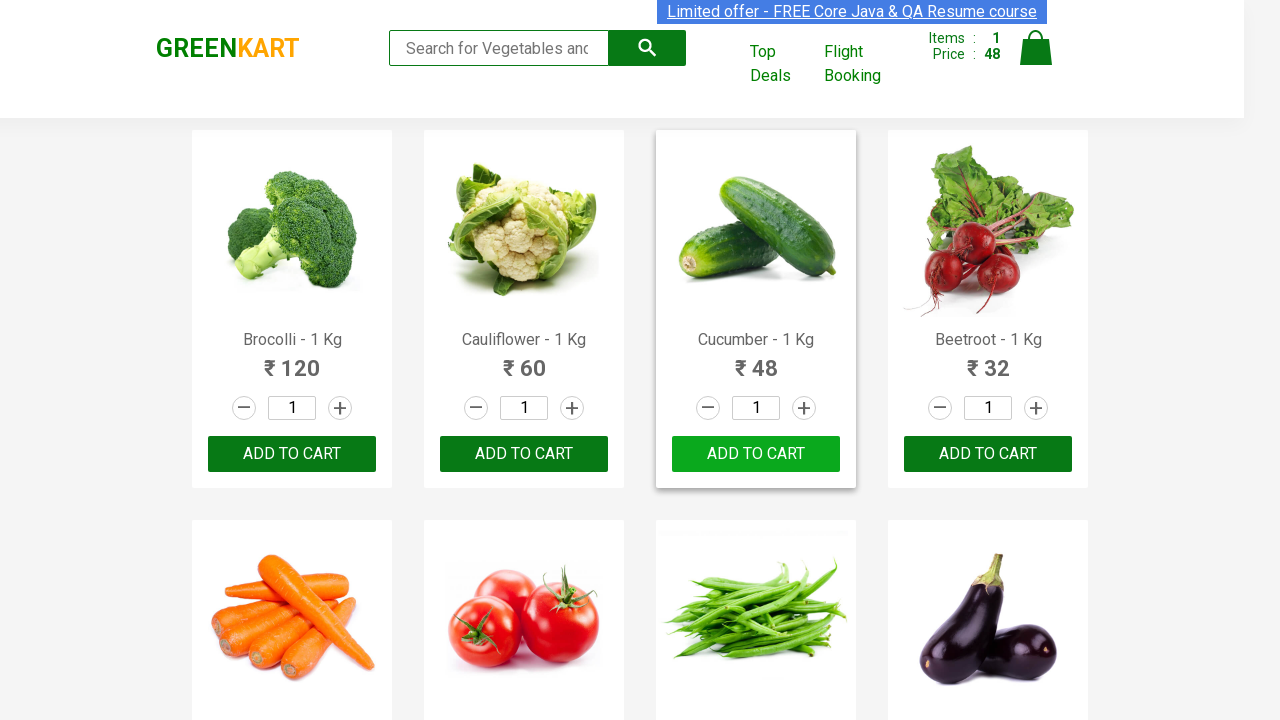

Checked product 26: 'Almonds - 1/4 Kg'
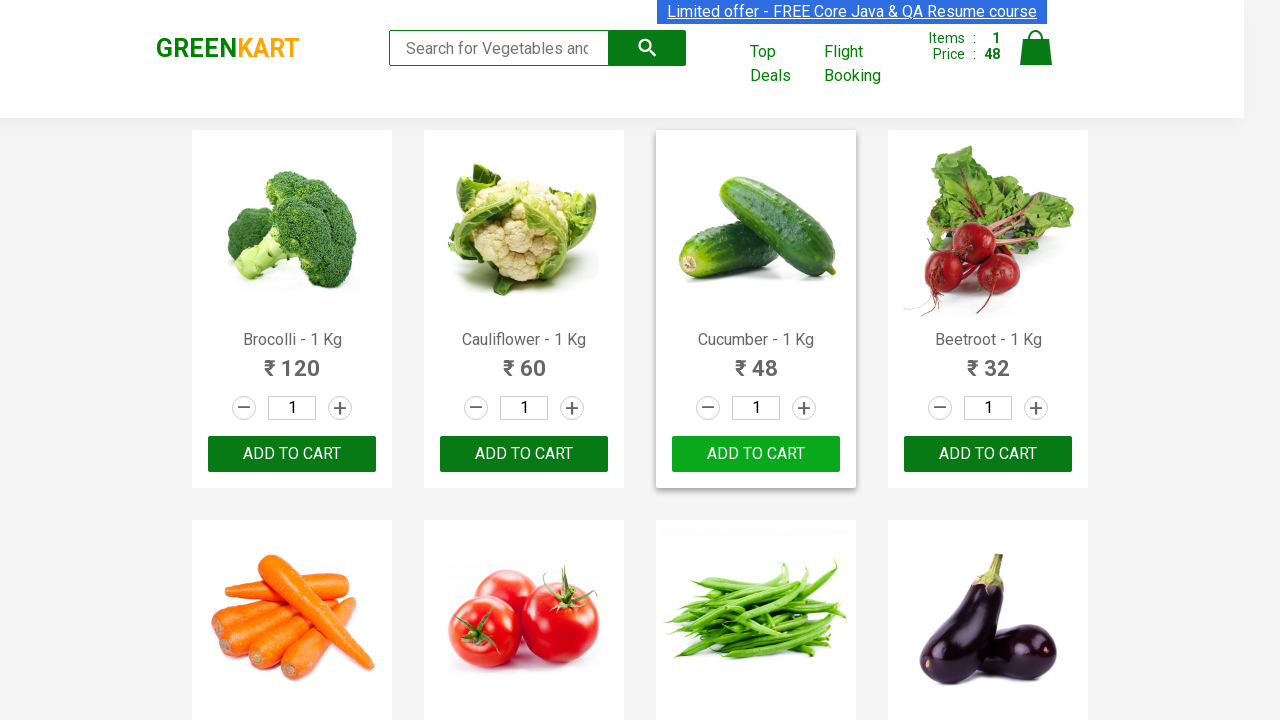

Checked product 27: 'Pista - 1/4 Kg'
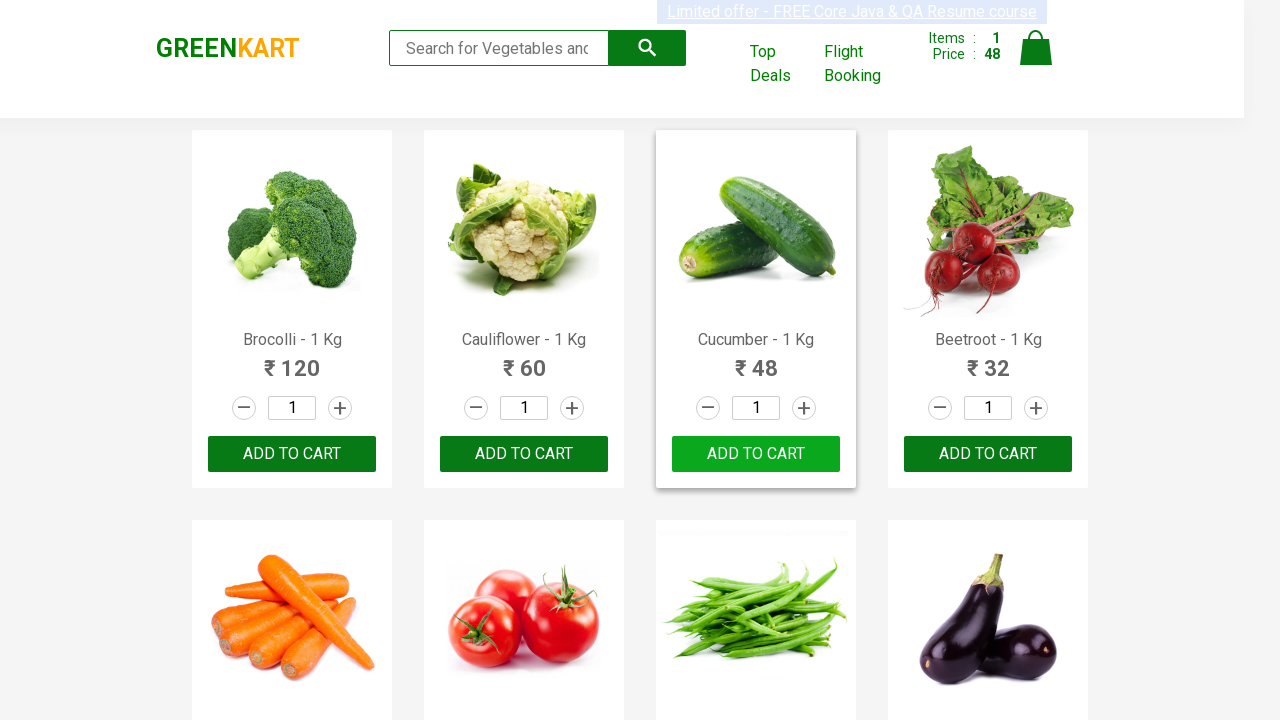

Checked product 28: 'Nuts Mixture - 1 Kg'
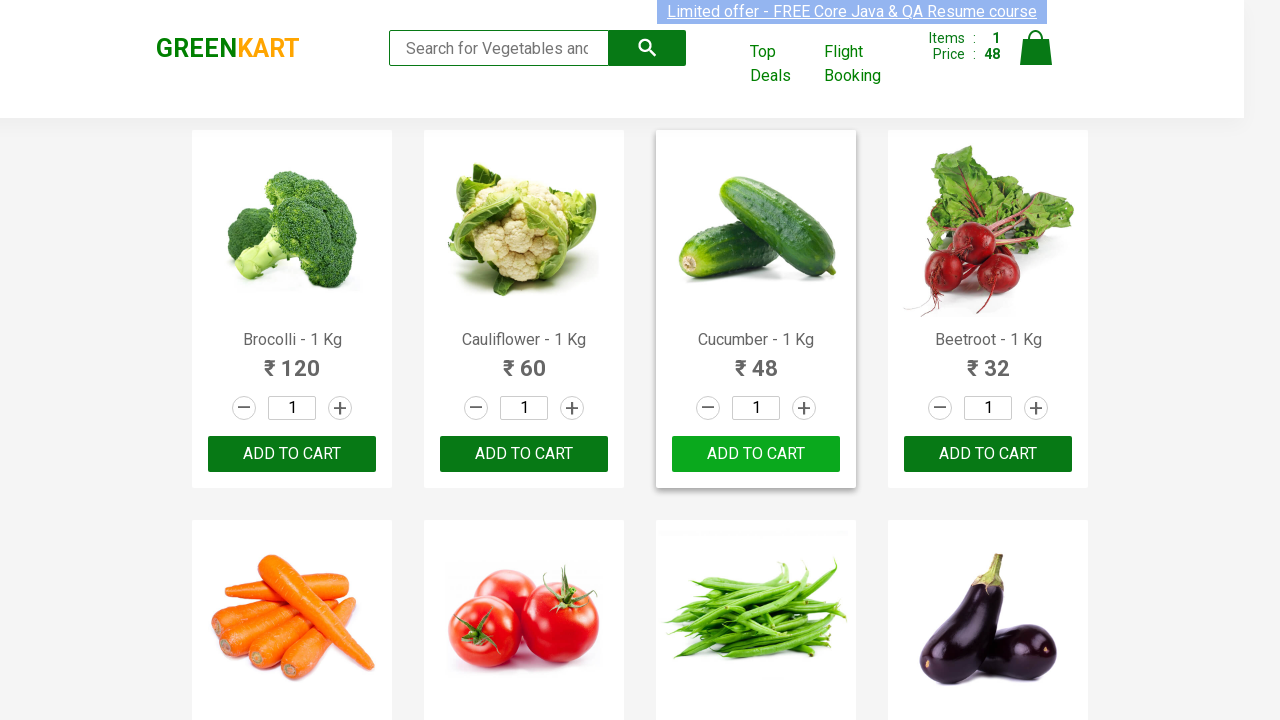

Checked product 29: 'Cashews - 1 Kg'
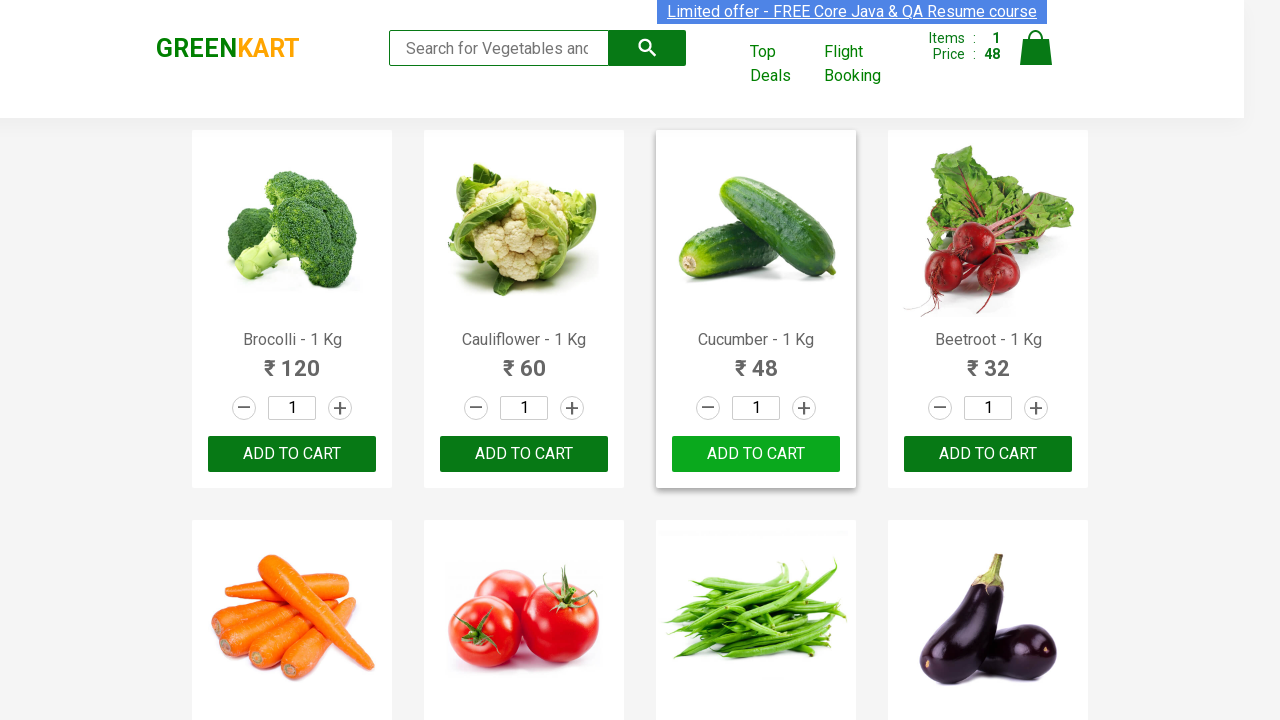

Checked product 30: 'Walnuts - 1/4 Kg'
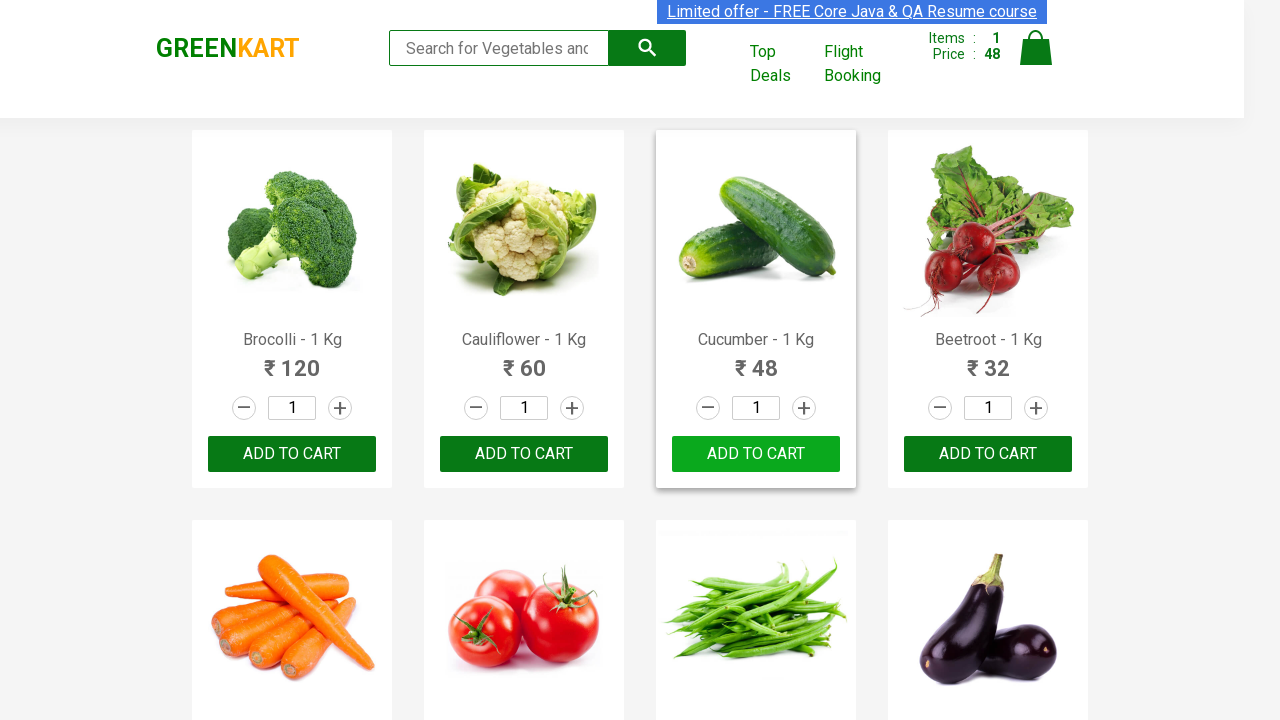

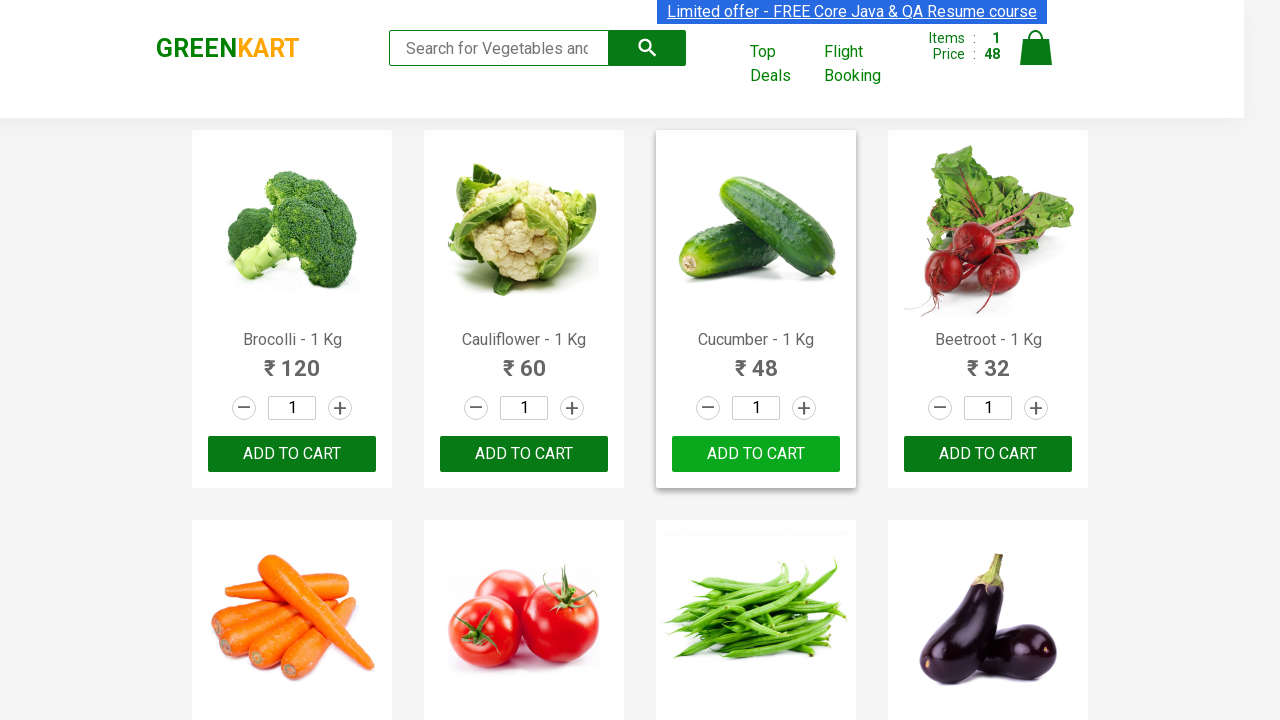